Tests reset password button without entering username and verifies required field error

Starting URL: https://opensource-demo.orangehrmlive.com/web/index.php/auth/login

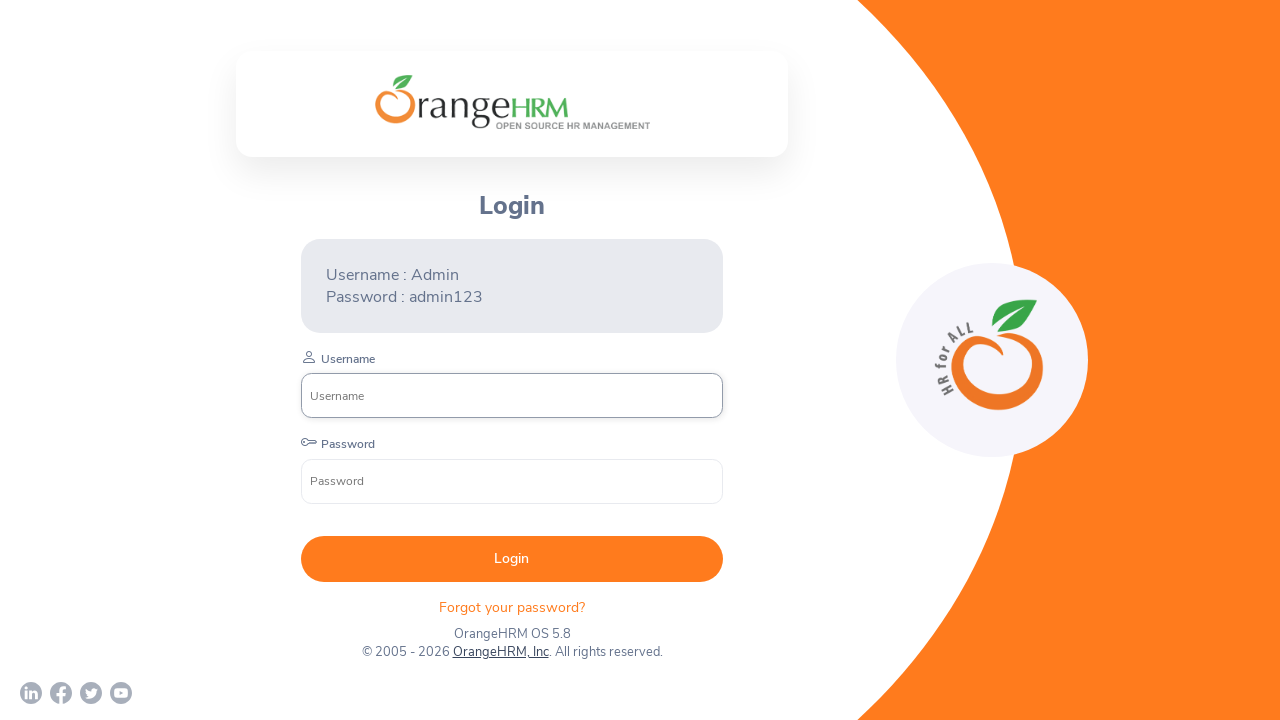

Clicked forgot password link at (512, 607) on xpath=//p[contains(@class, 'forgot')]
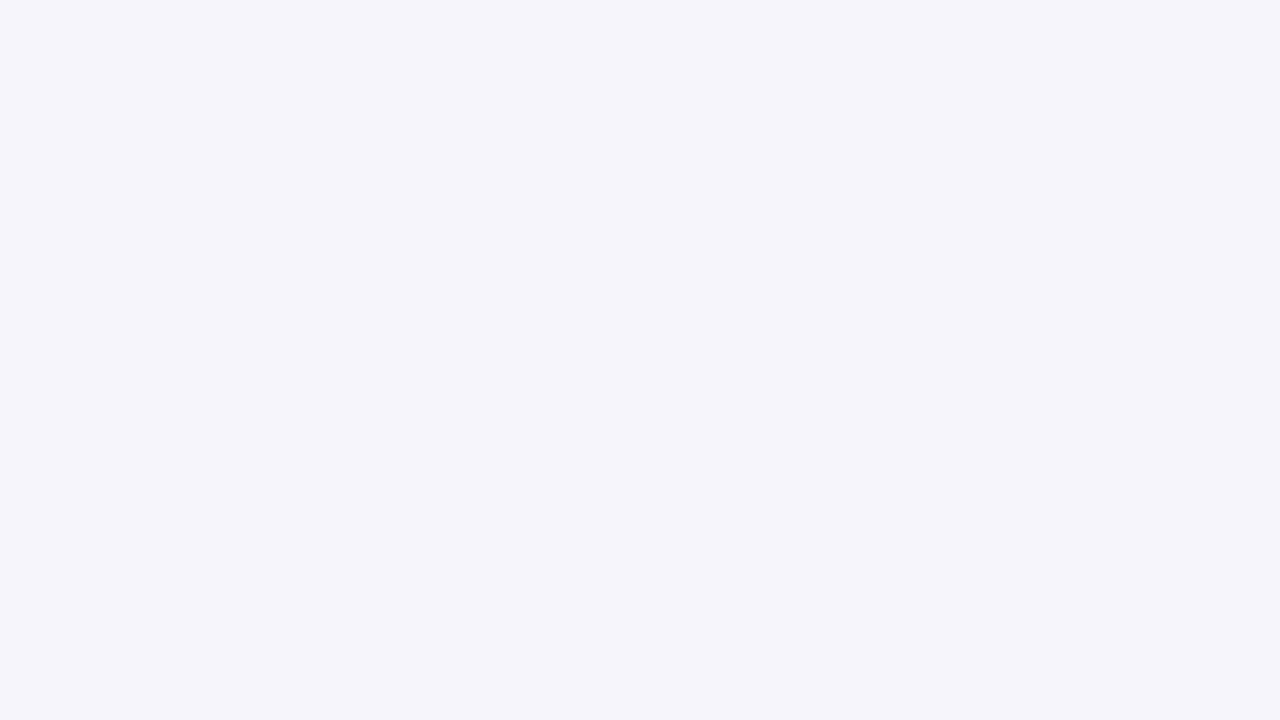

Clicked reset password button without entering username at (740, 432) on xpath=//button[contains(@class, 'reset')]
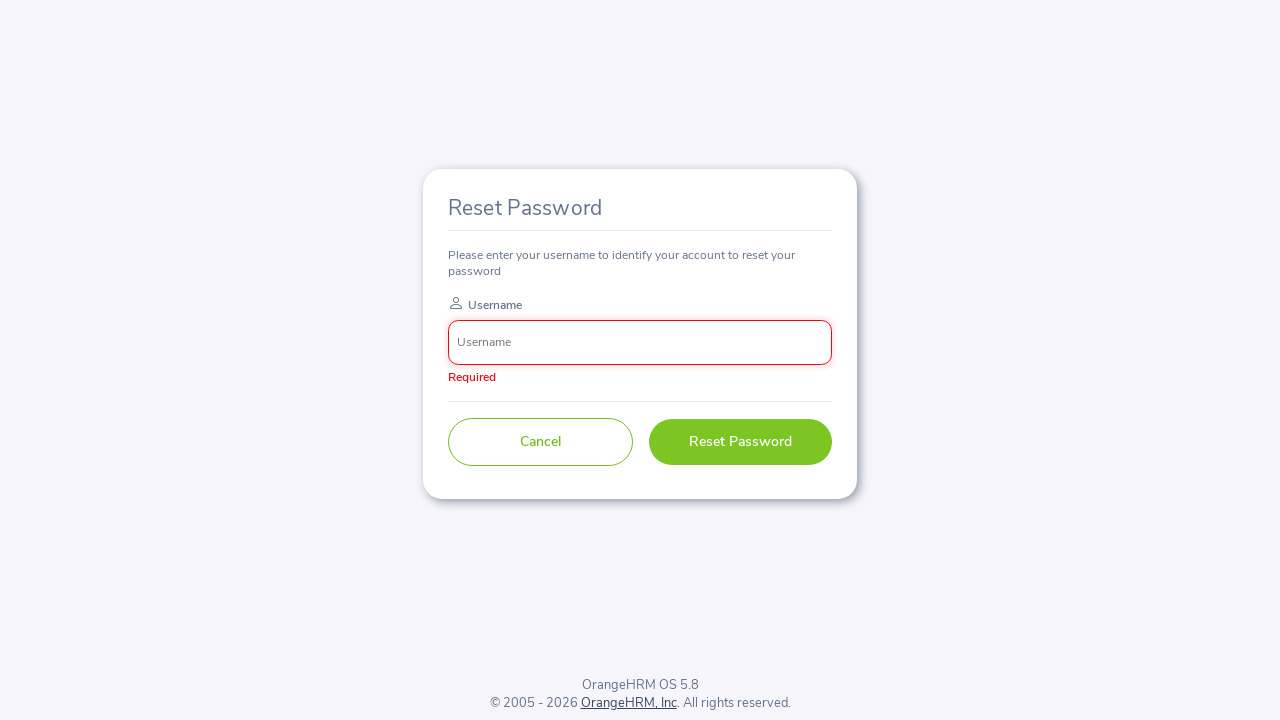

Located username error message element
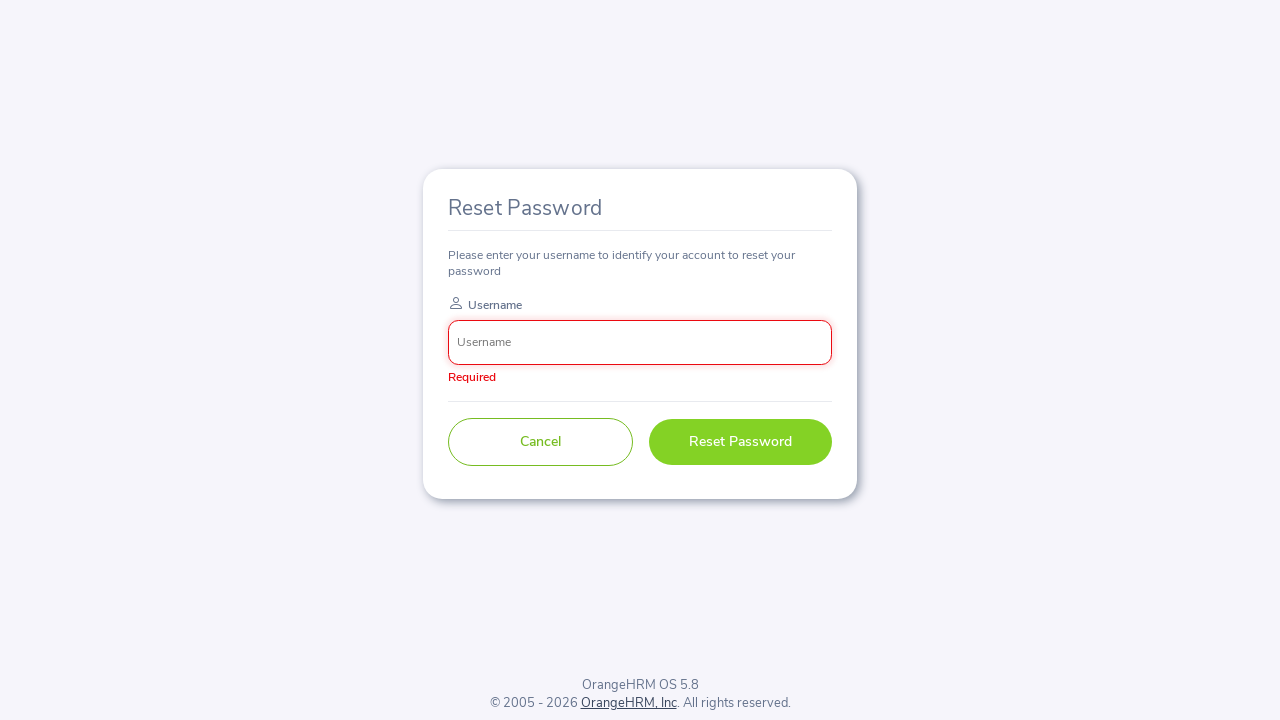

Waited for username required field error to be visible
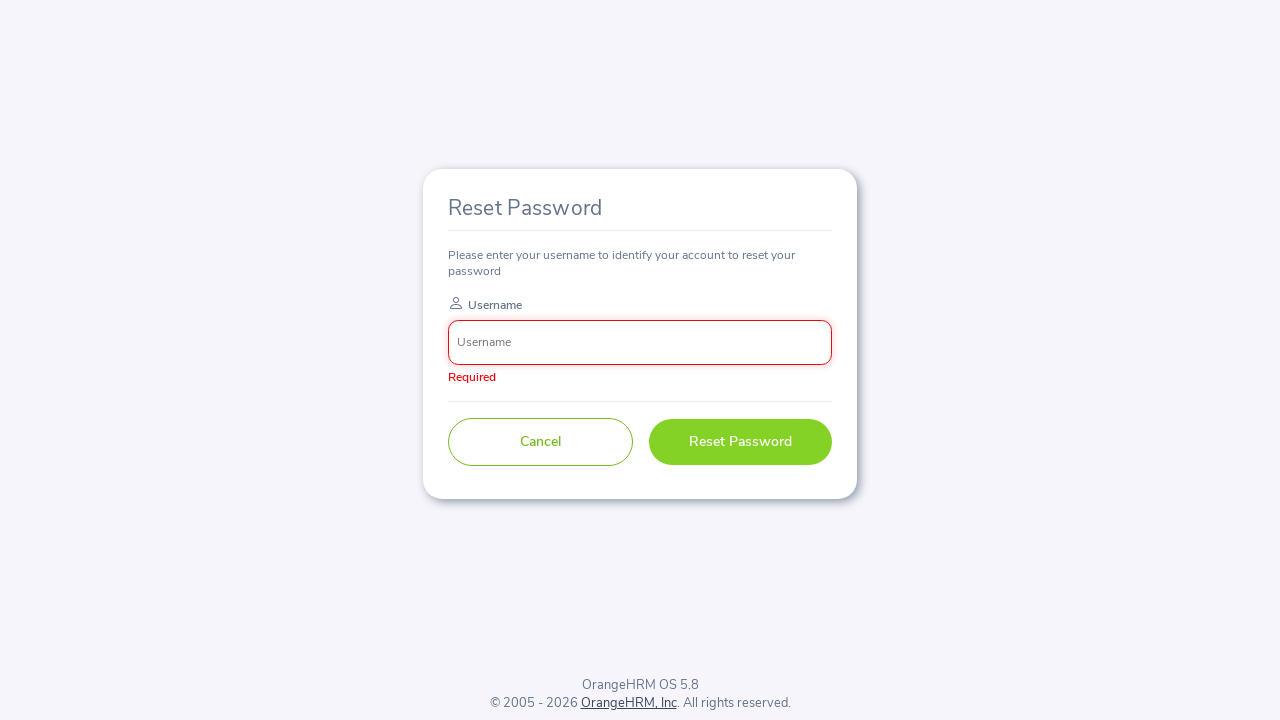

Verified required field error message is displayed
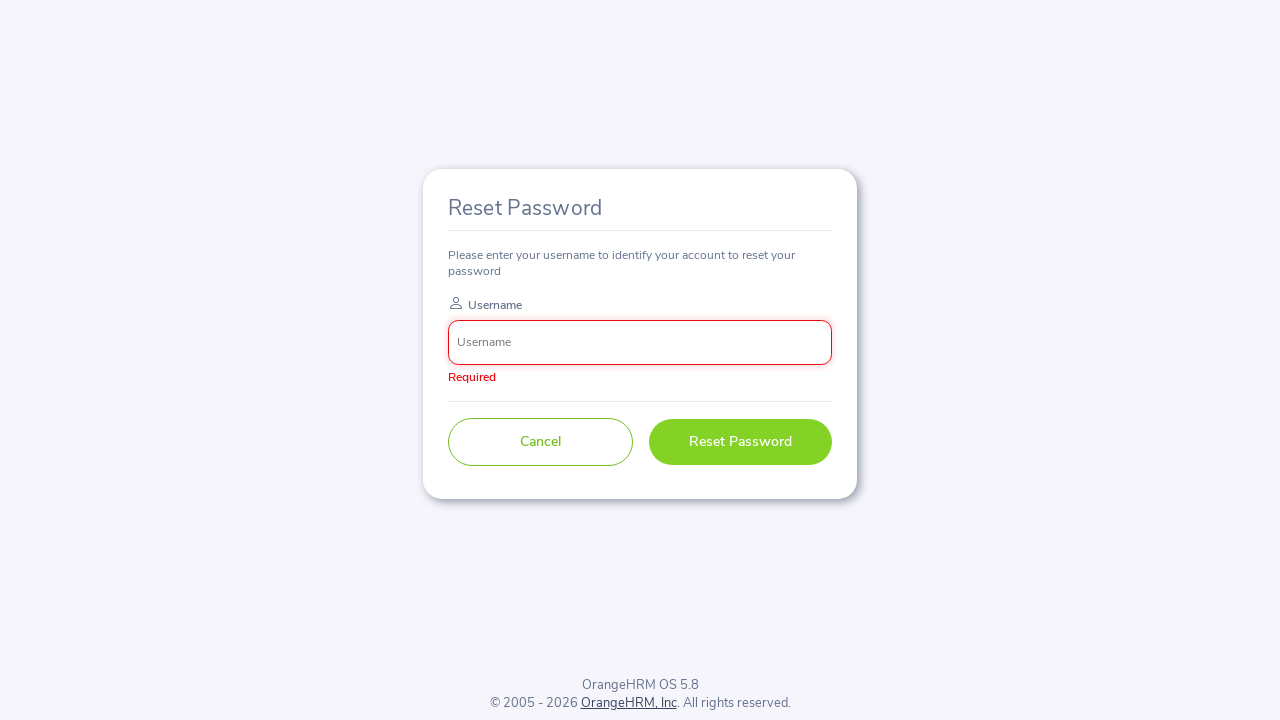

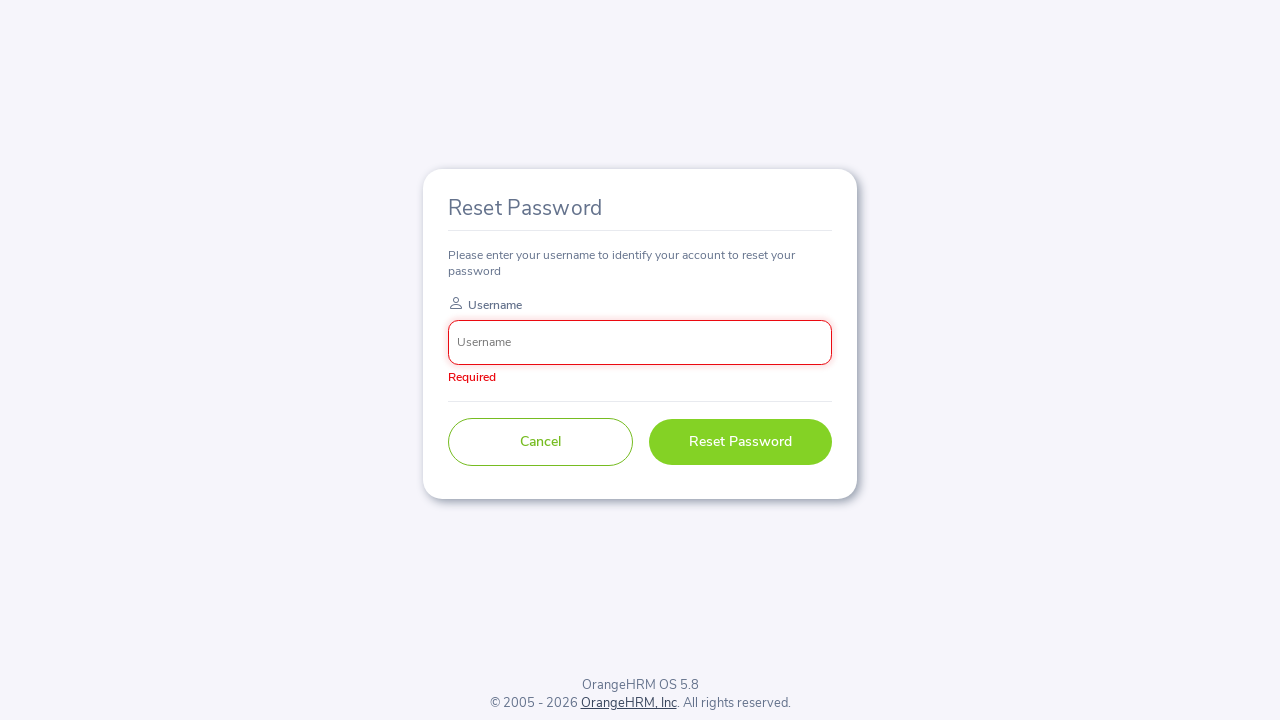